Tests keyboard input detection by pressing different keys and verifying the page displays the correct key names

Starting URL: https://the-internet.herokuapp.com/key_presses

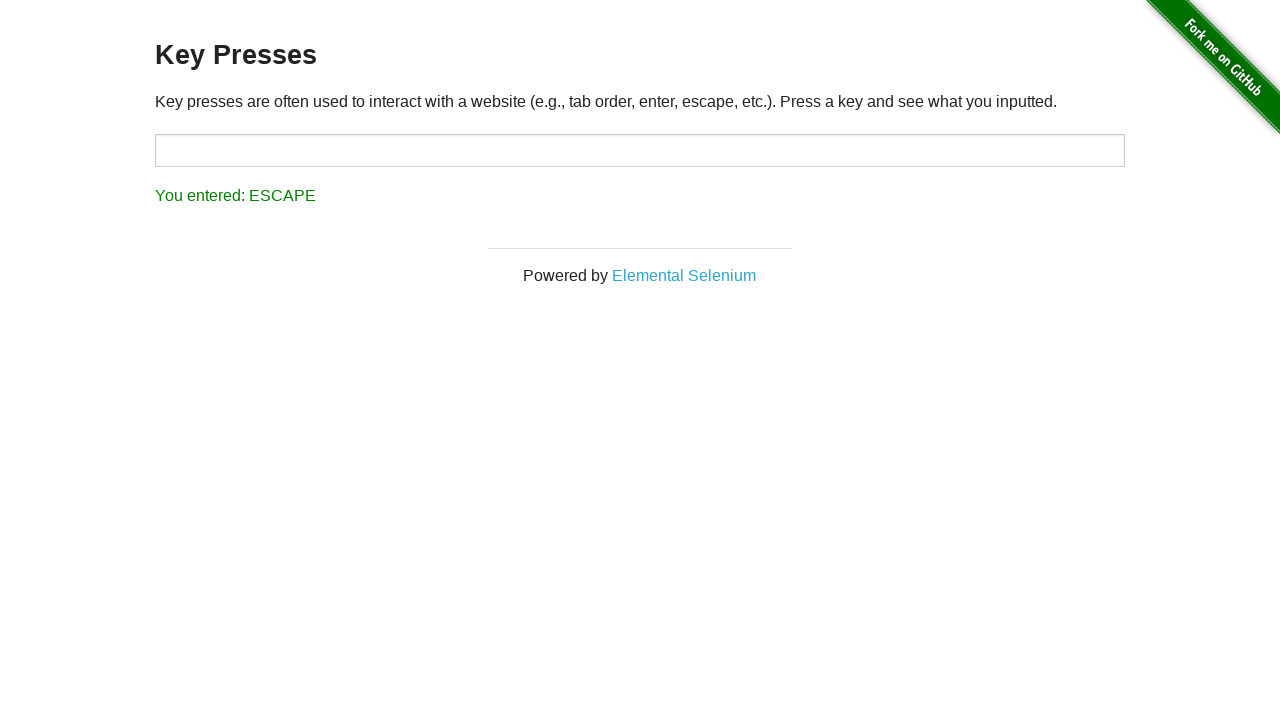

Navigated to key presses test page
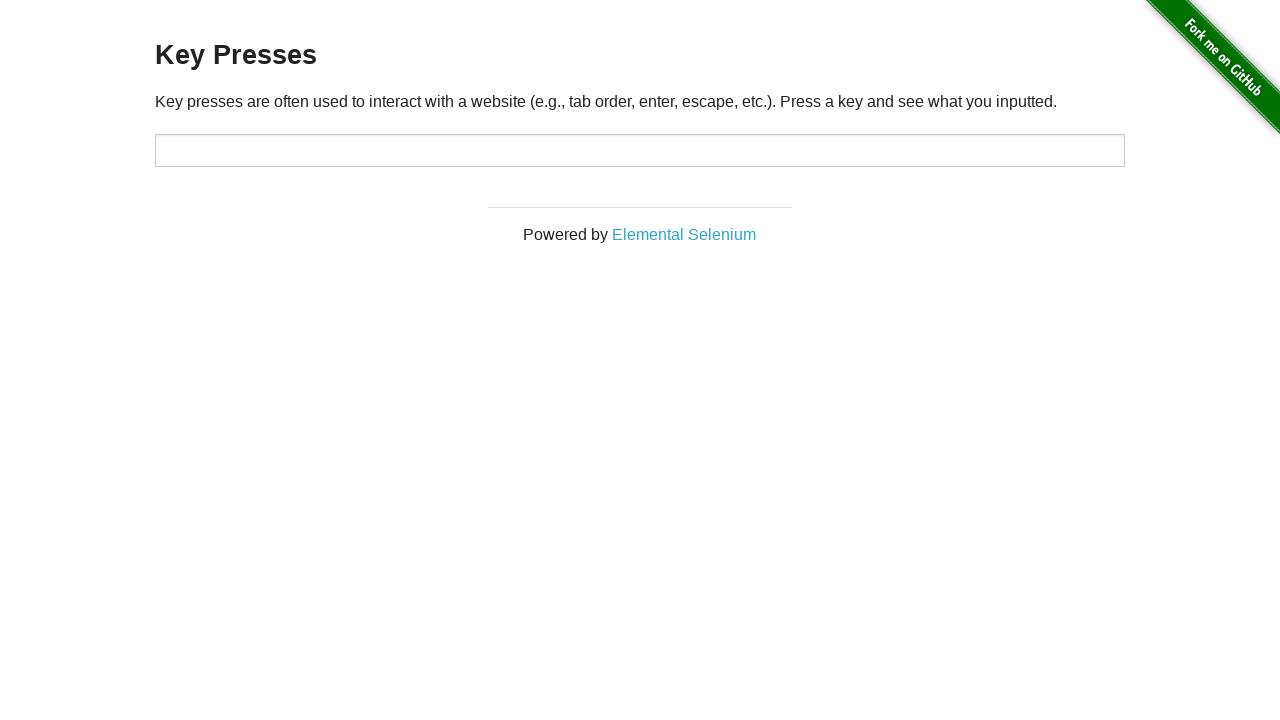

Clicked on target input field at (640, 150) on input#target
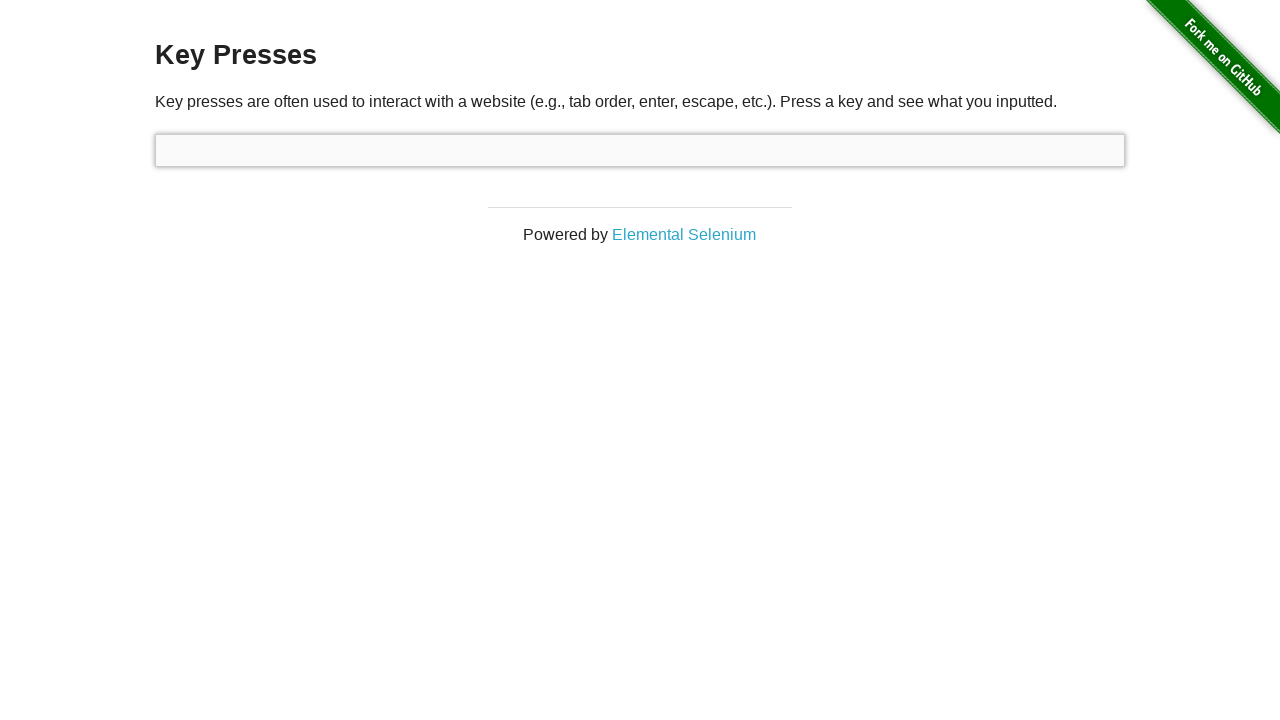

Pressed Pause key
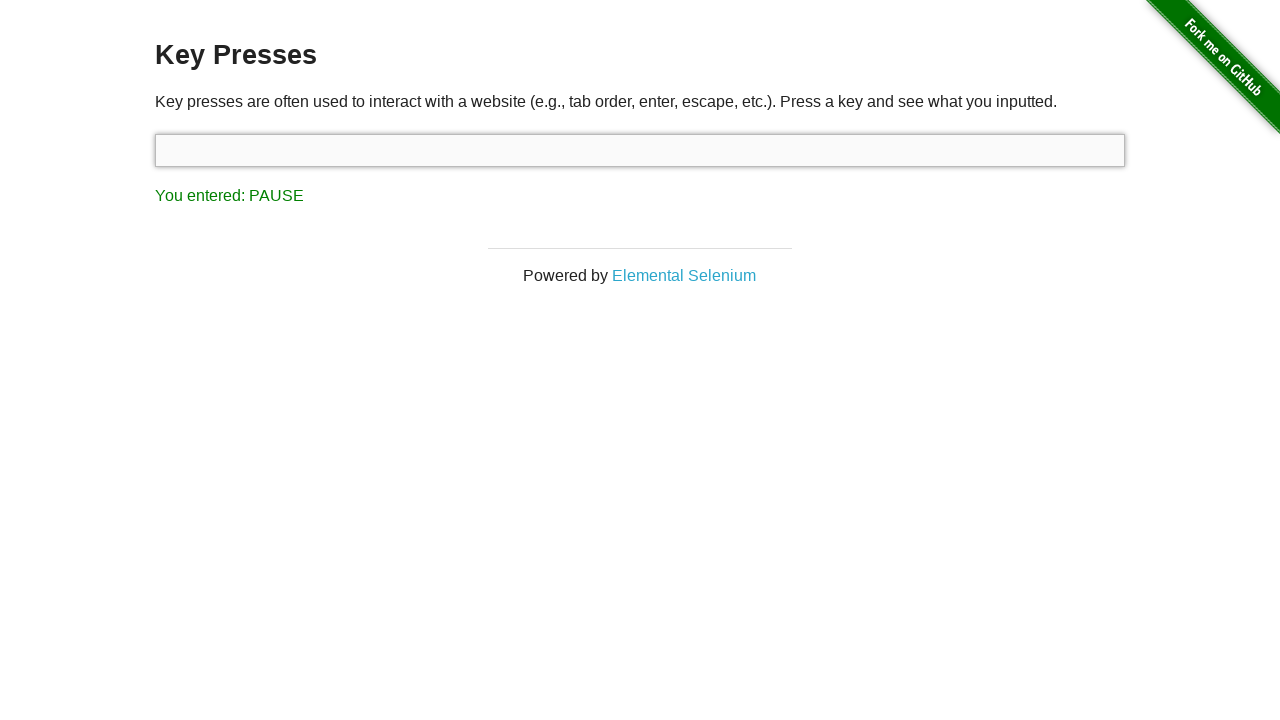

Located result element displaying pressed key
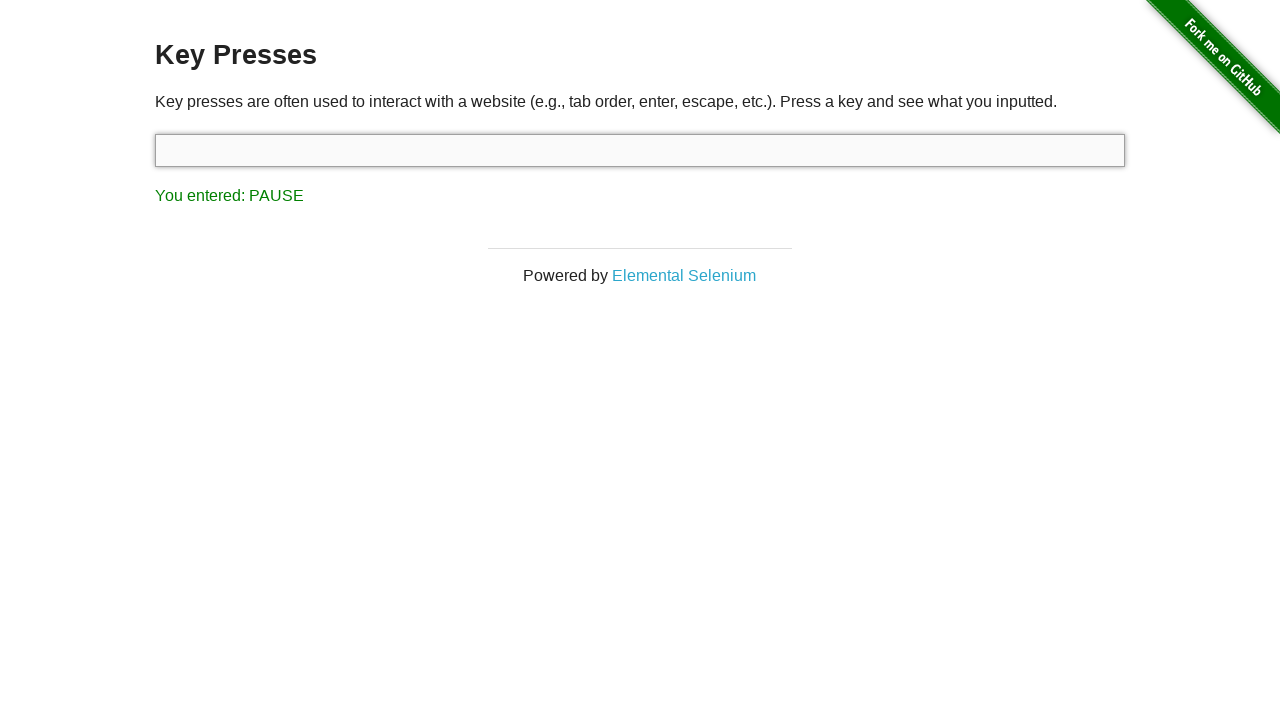

Verified that 'PAUSE' is displayed in result
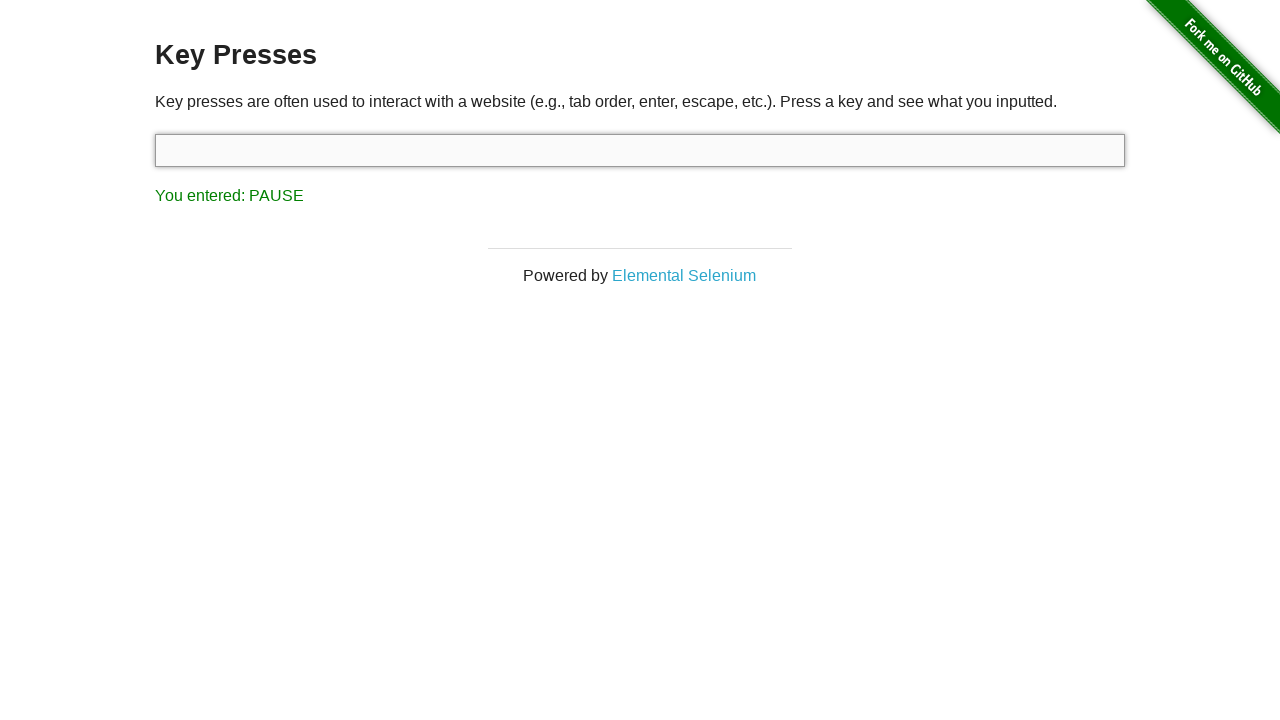

Pressed number 6 key
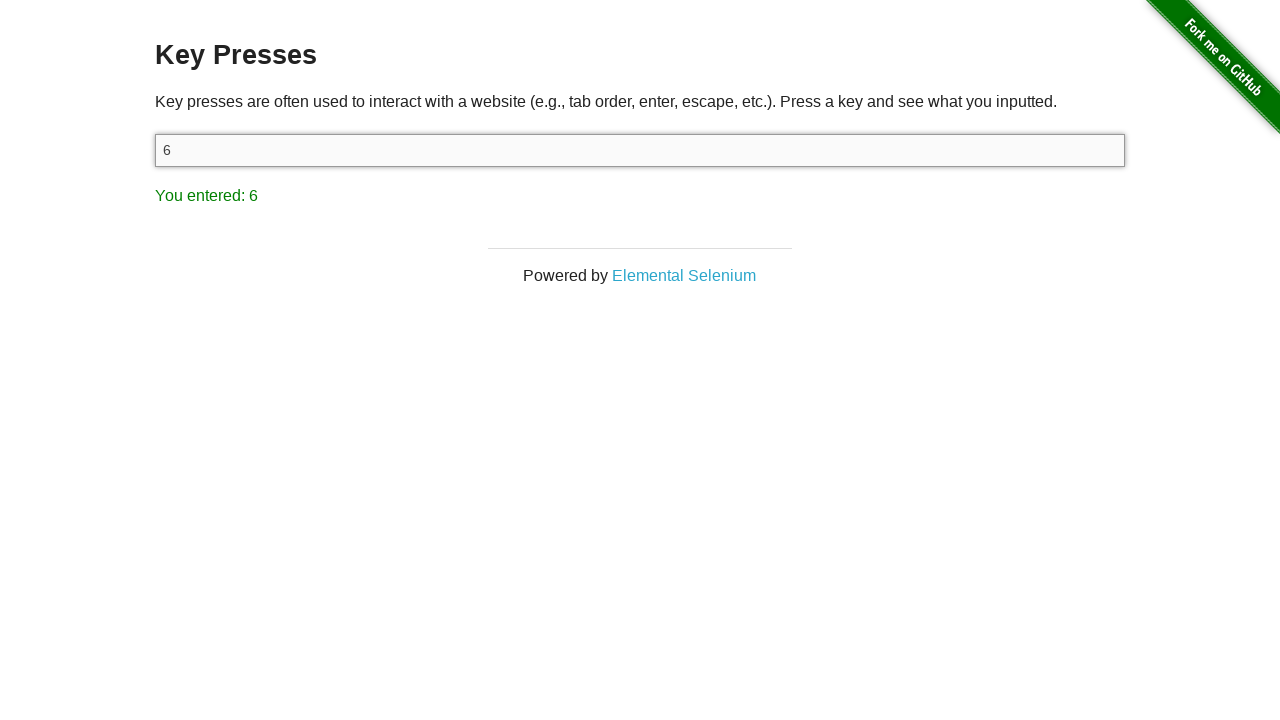

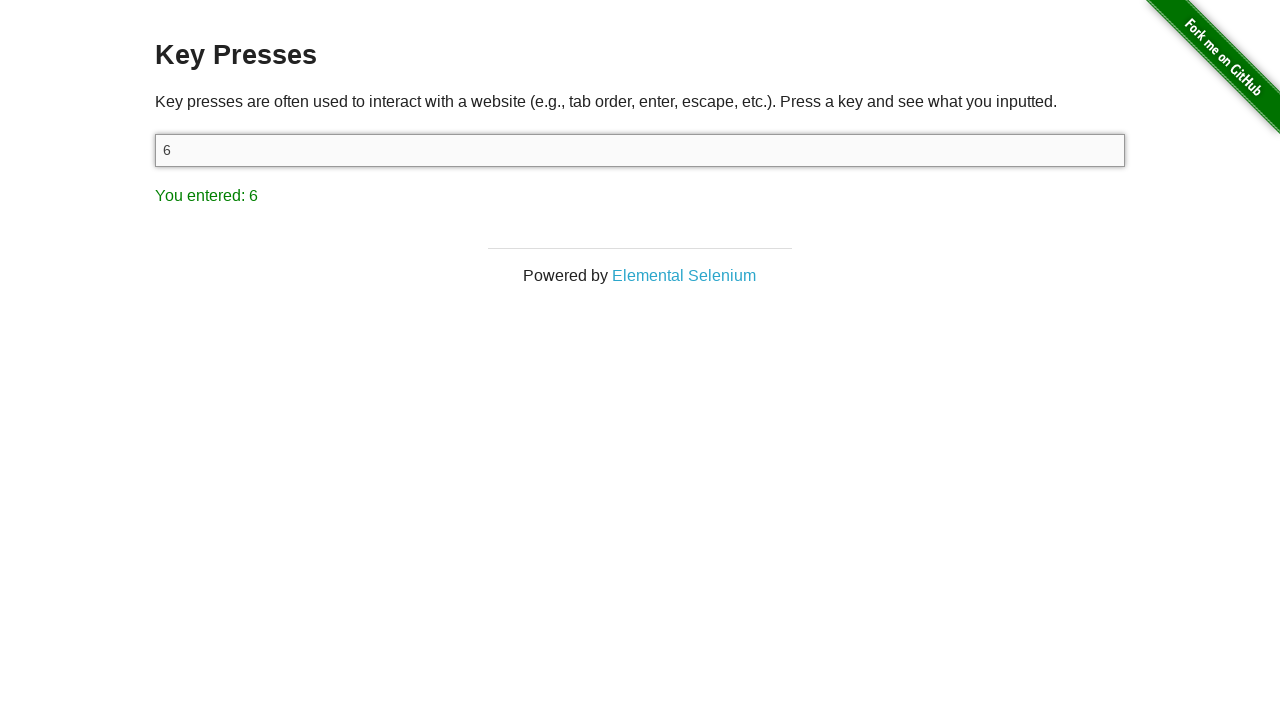